Opens all links in a specific footer section of the Selenium website in new tabs and switches between them

Starting URL: https://www.selenium.dev/

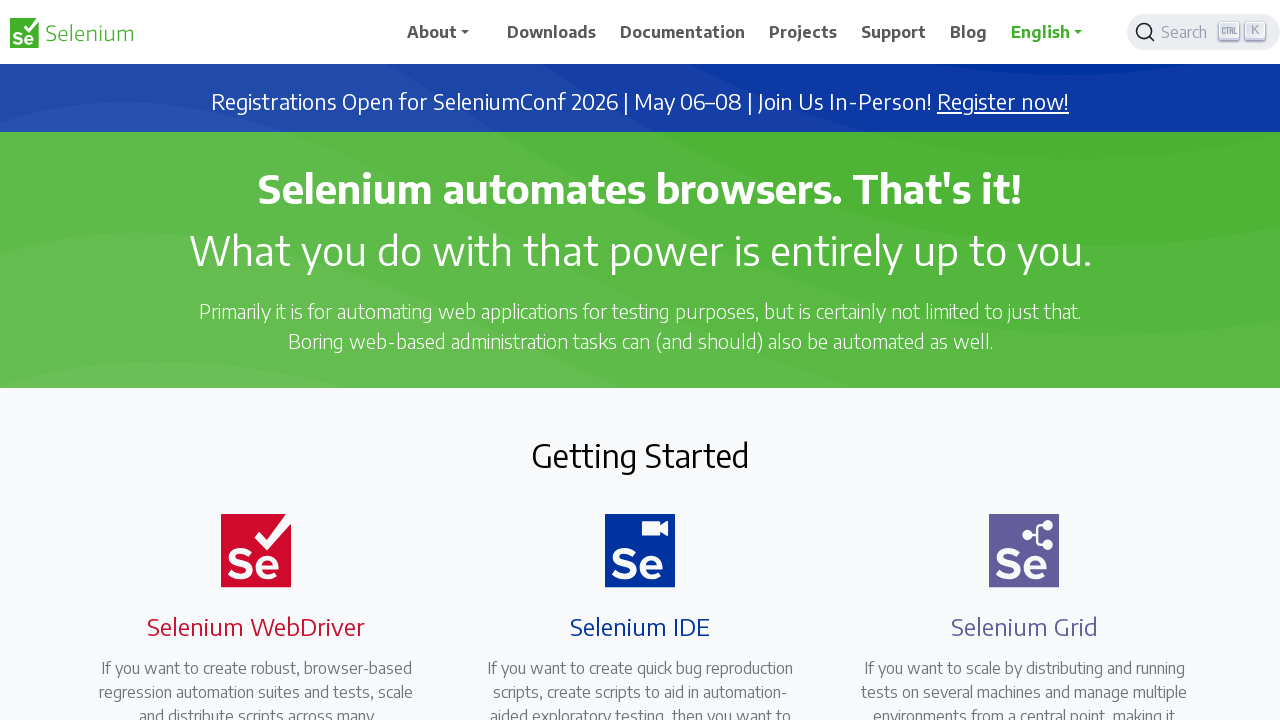

Retrieved title of the main Selenium website page
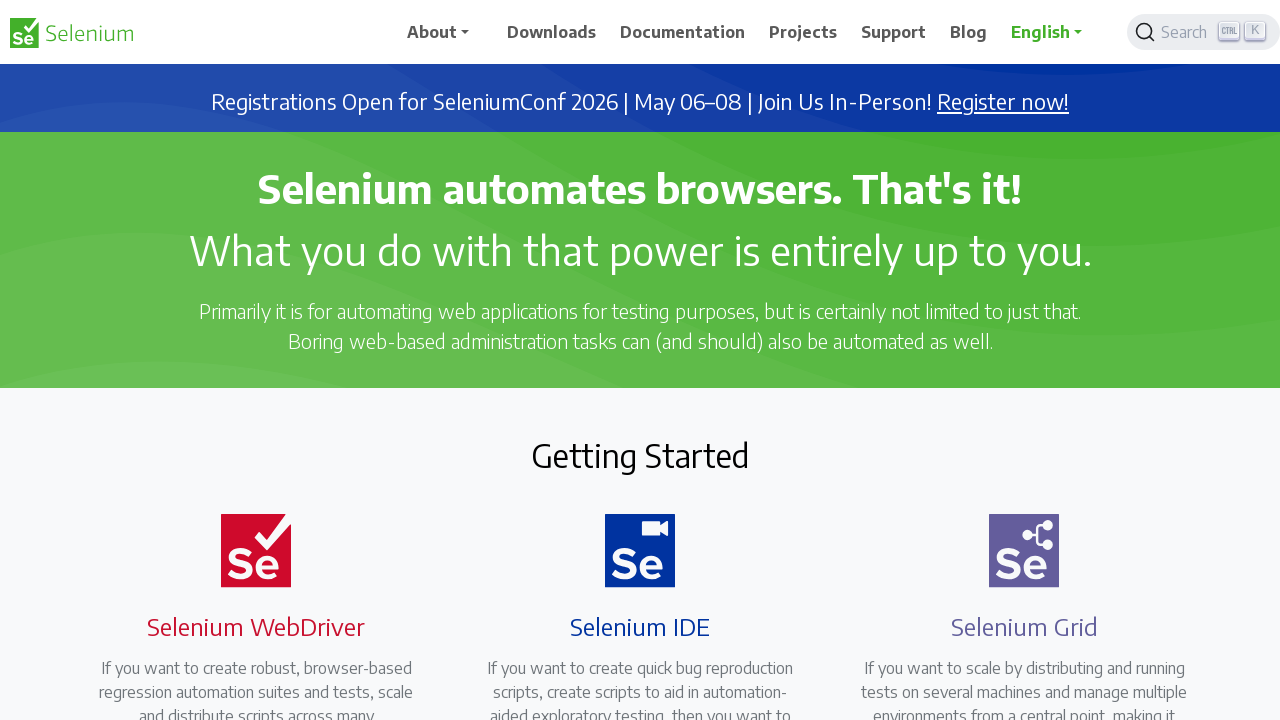

Counted all links on page: 54 total links found
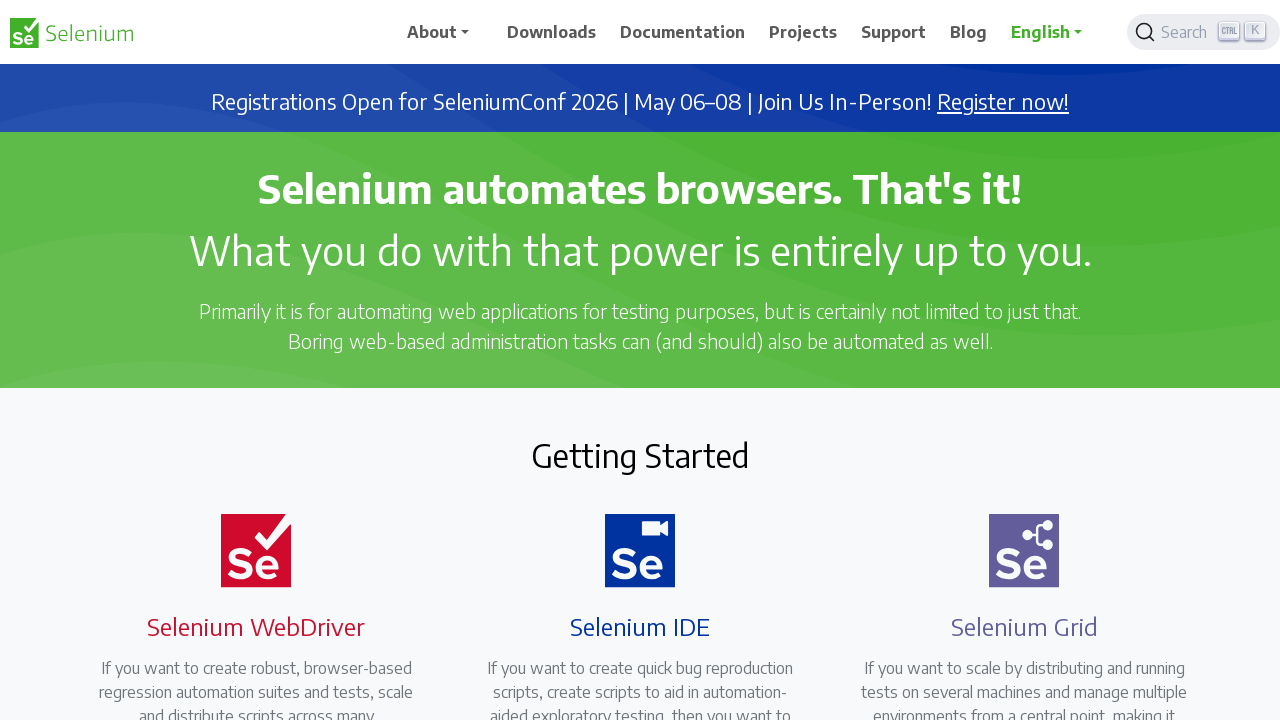

Counted links in footer: 14 footer links found
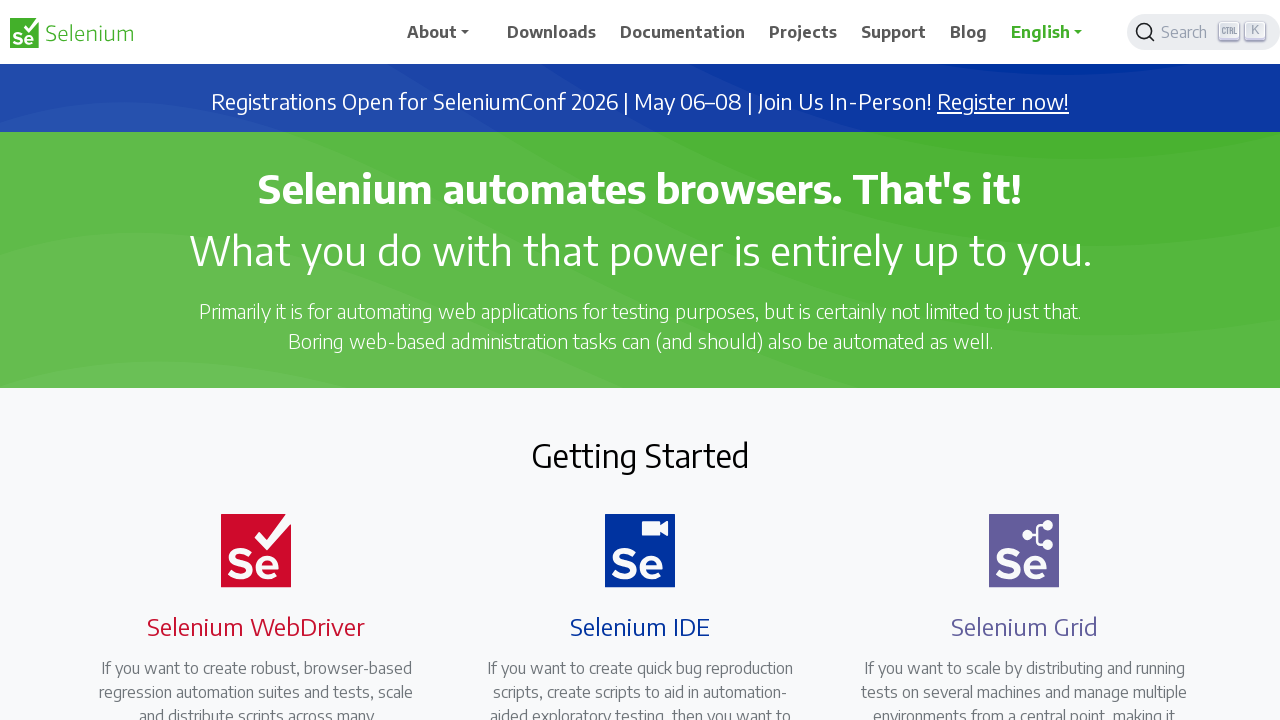

Located specific footer section (second row) with 3 links
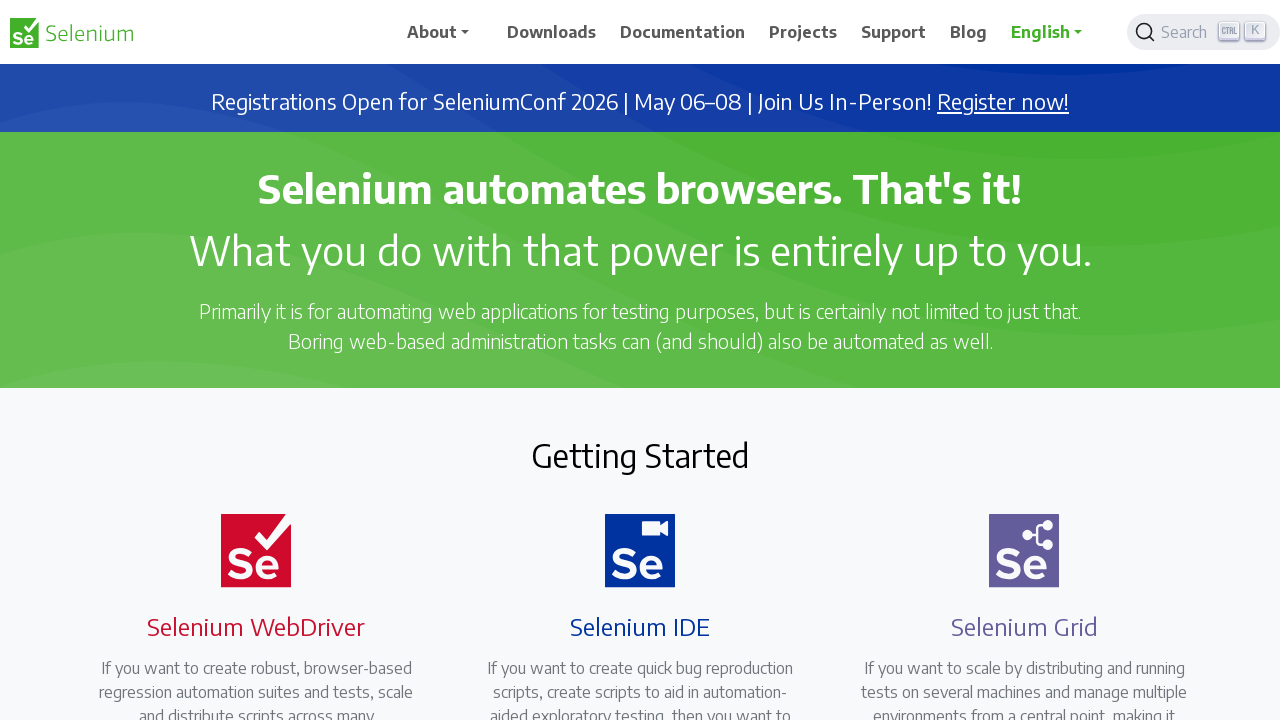

Opened link 1 of 3 in new tab using Ctrl+click at (245, 362) on xpath=//div[@class='row justify-content-around pt-4 pb-5 px-5'][2] >> a >> nth=0
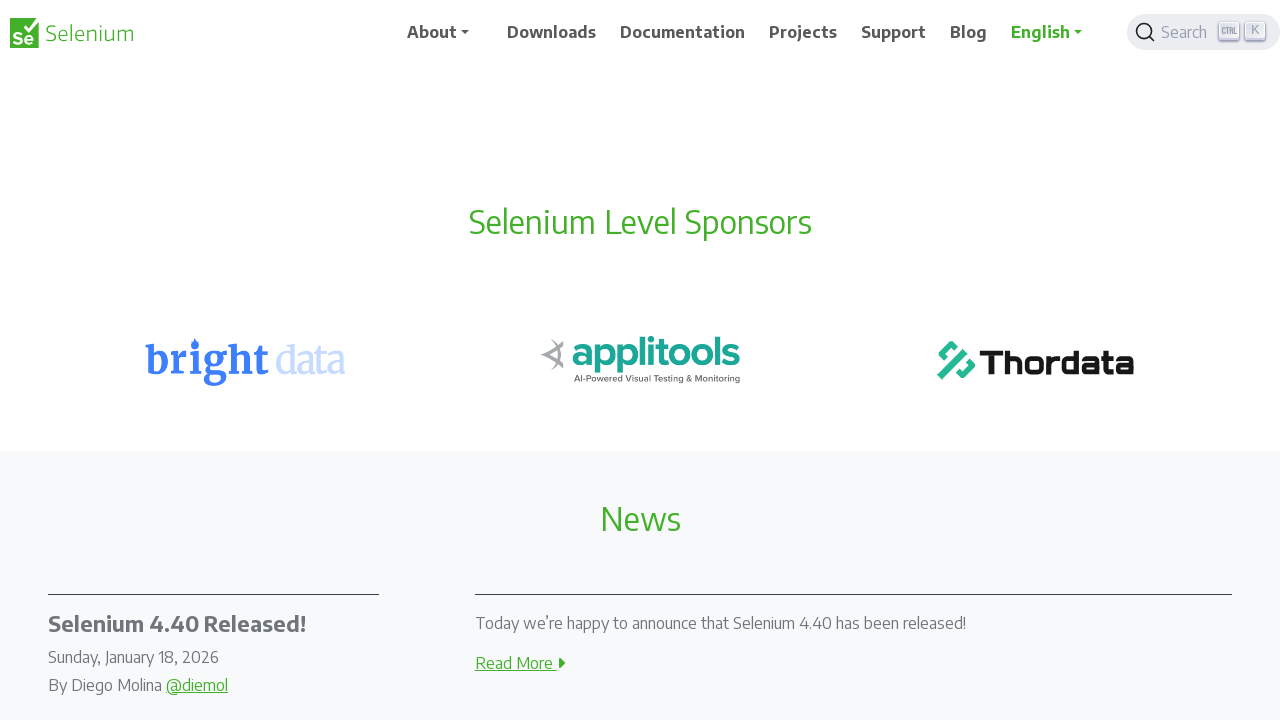

Waited 500ms for tab 1 to open
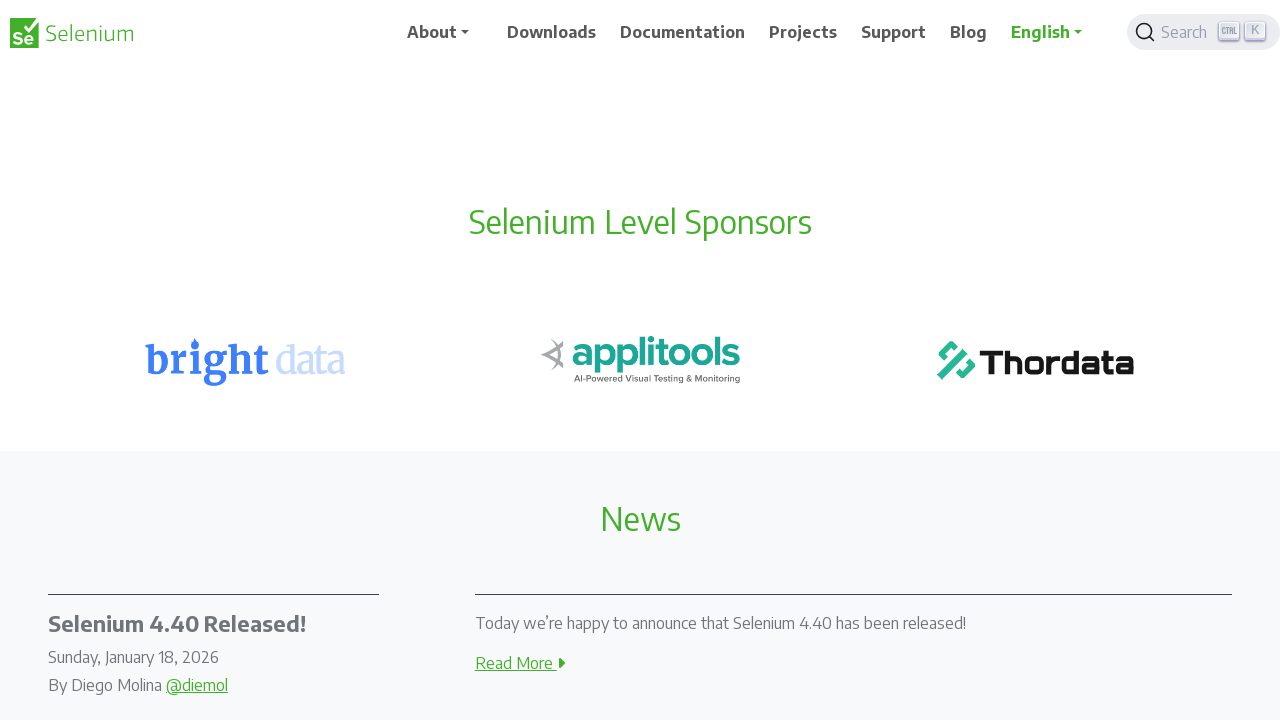

Opened link 2 of 3 in new tab using Ctrl+click at (640, 362) on xpath=//div[@class='row justify-content-around pt-4 pb-5 px-5'][2] >> a >> nth=1
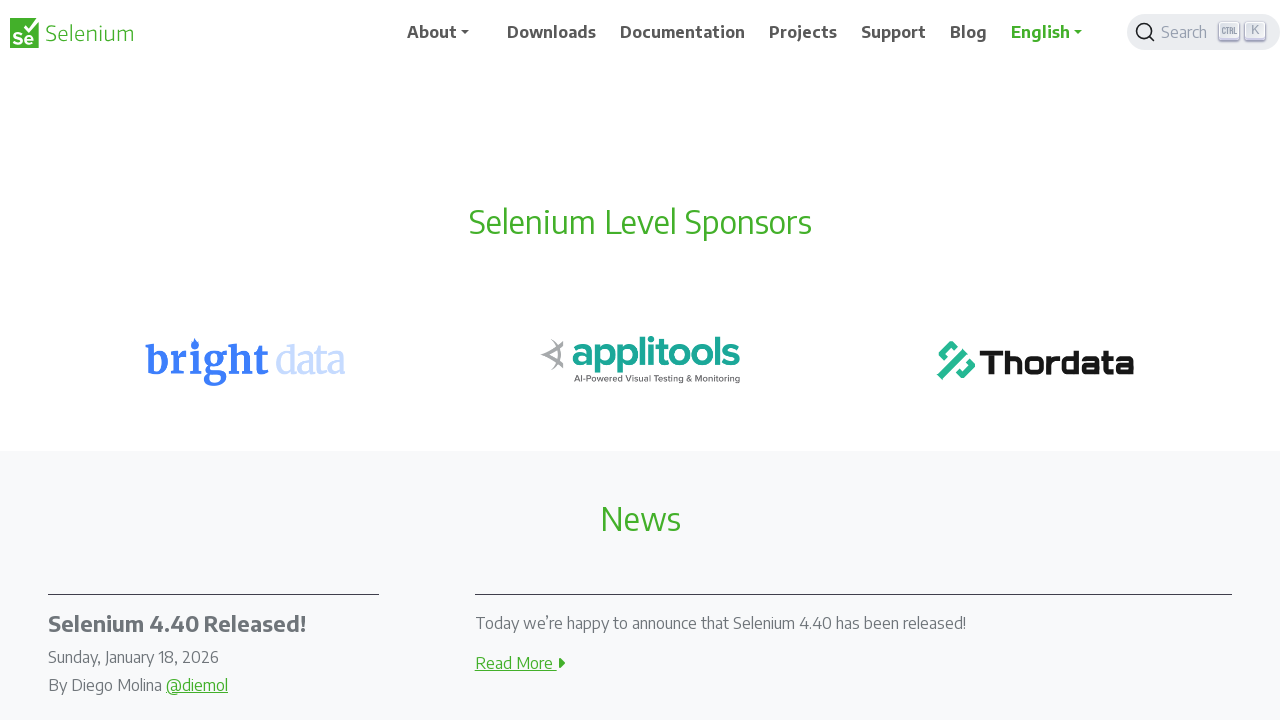

Waited 500ms for tab 2 to open
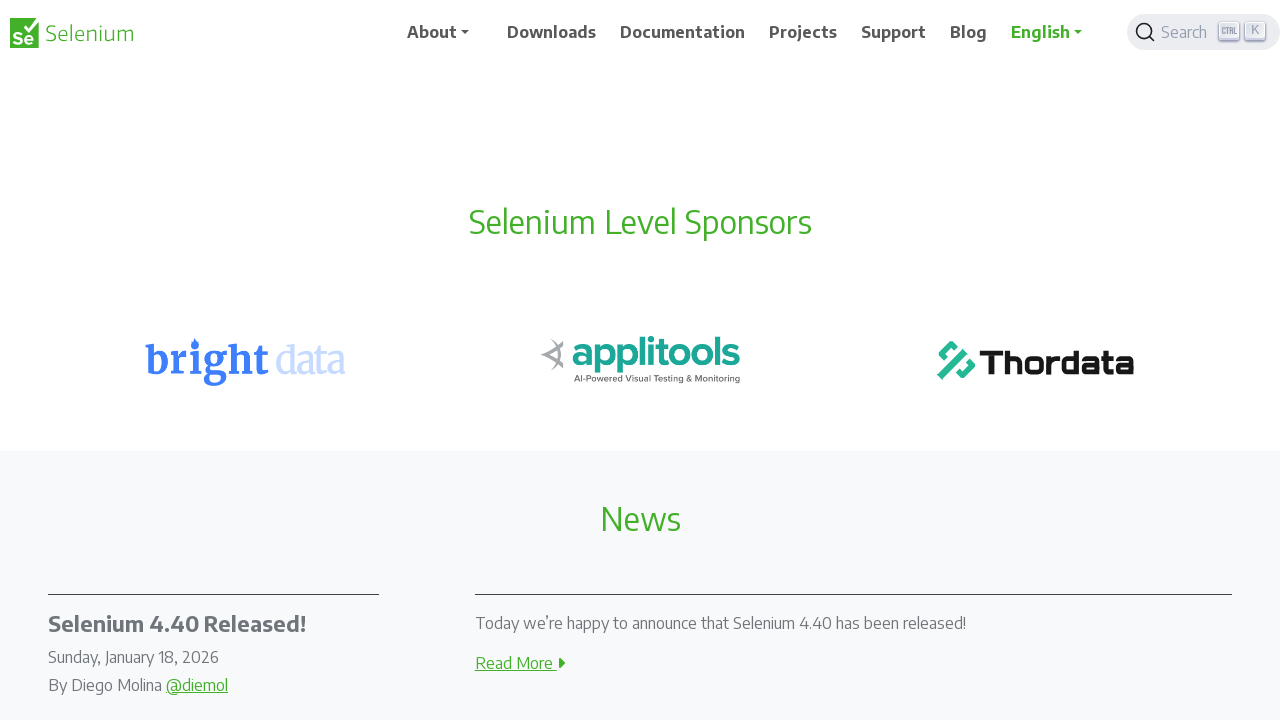

Opened link 3 of 3 in new tab using Ctrl+click at (1035, 362) on xpath=//div[@class='row justify-content-around pt-4 pb-5 px-5'][2] >> a >> nth=2
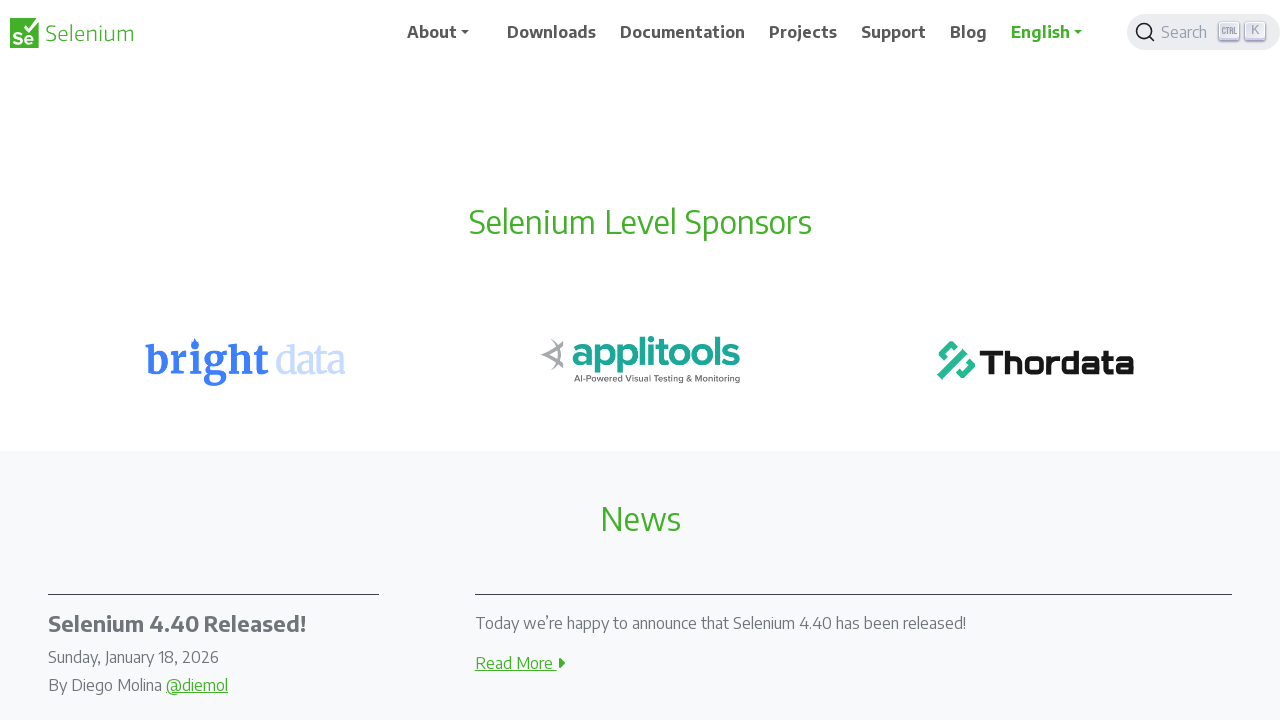

Waited 500ms for tab 3 to open
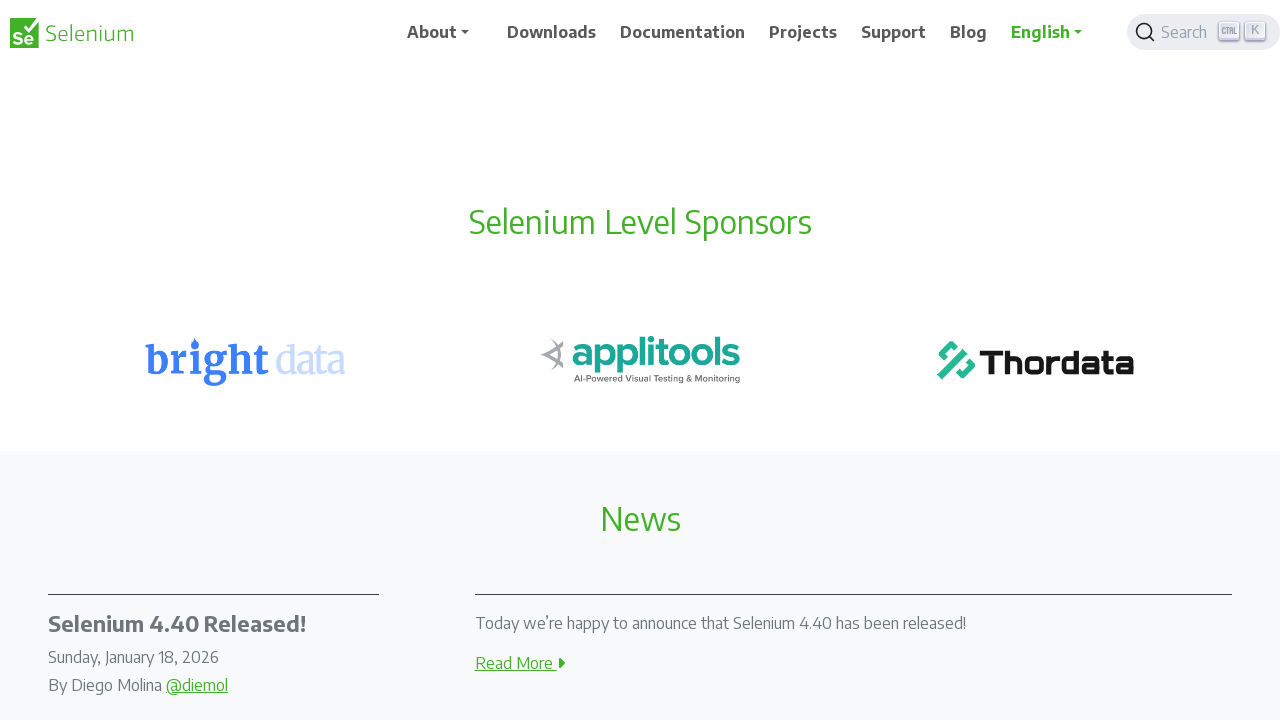

Retrieved all open tabs/pages: 4 tabs total
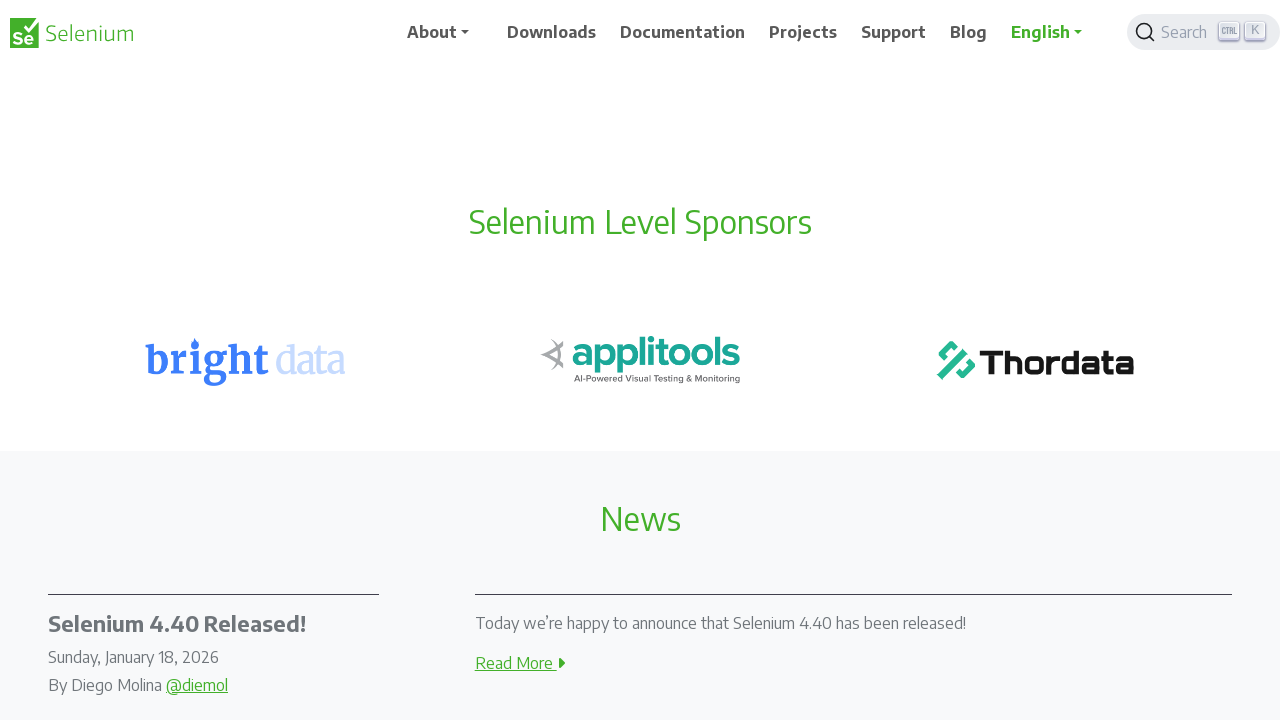

Brought tab to front
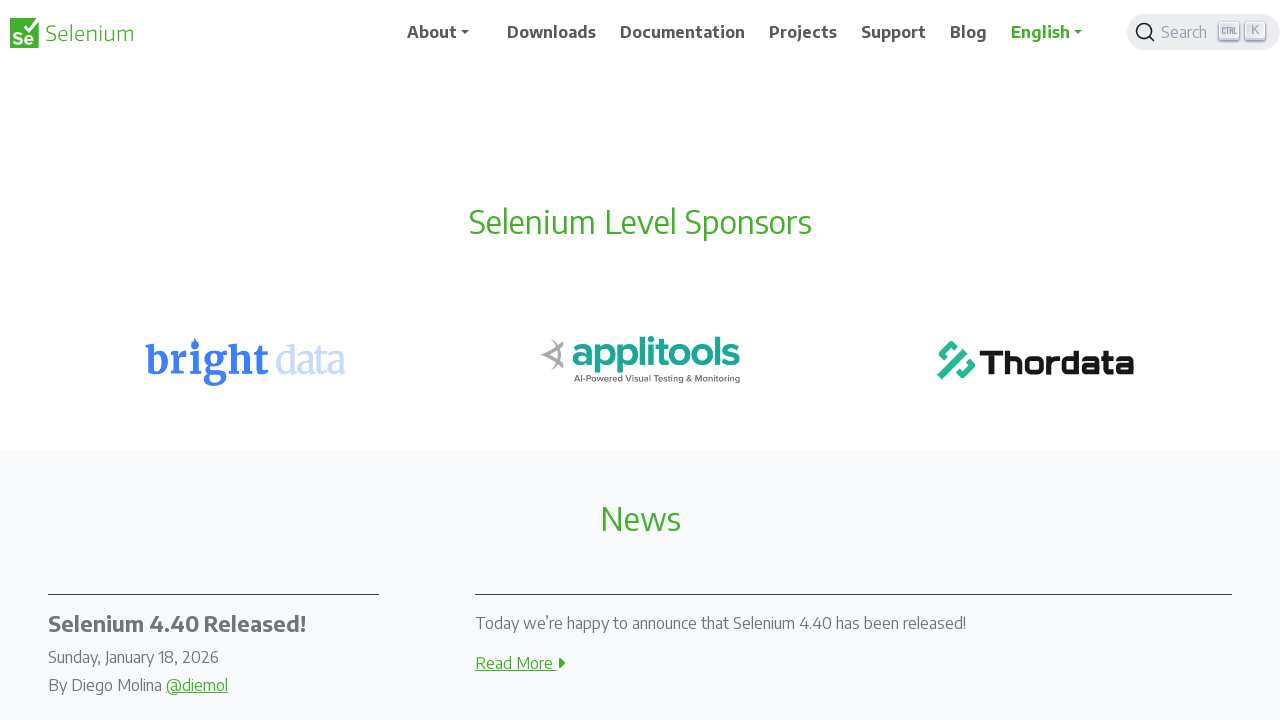

Retrieved title of current tab: 'Selenium'
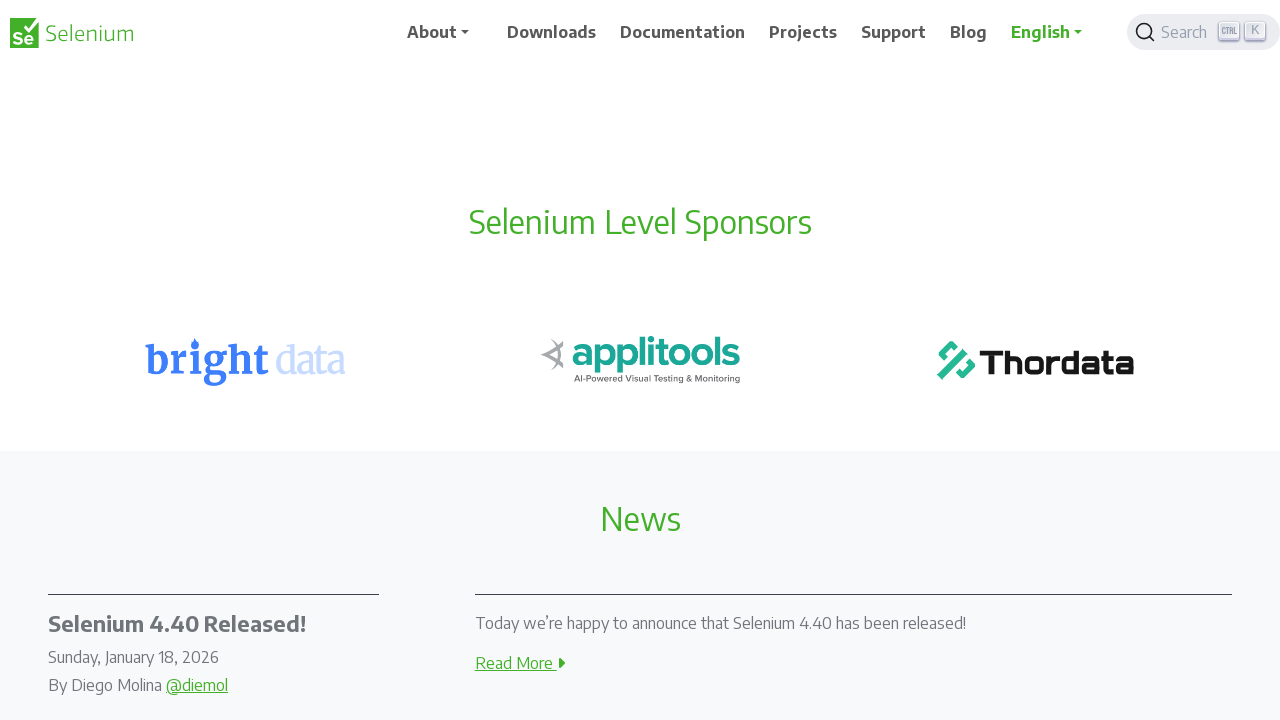

Brought tab to front
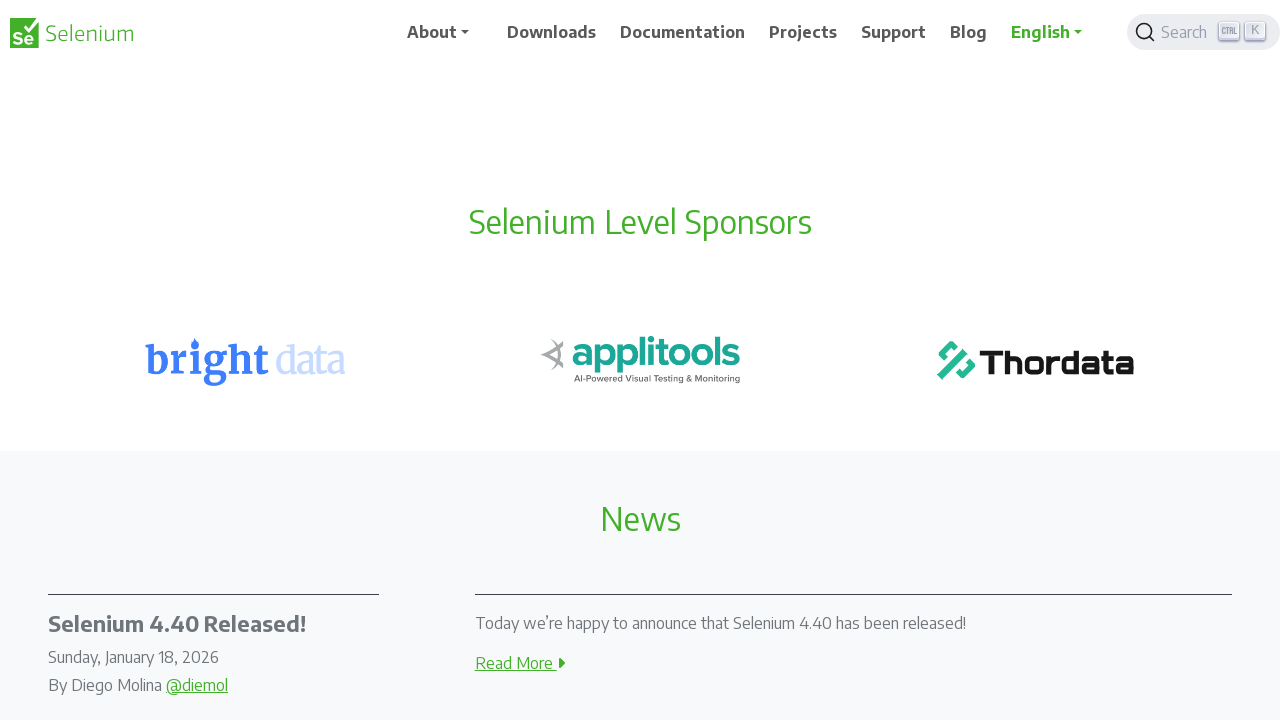

Retrieved title of current tab: 'Bright Data - All in One Platform for Proxies and Web Scraping'
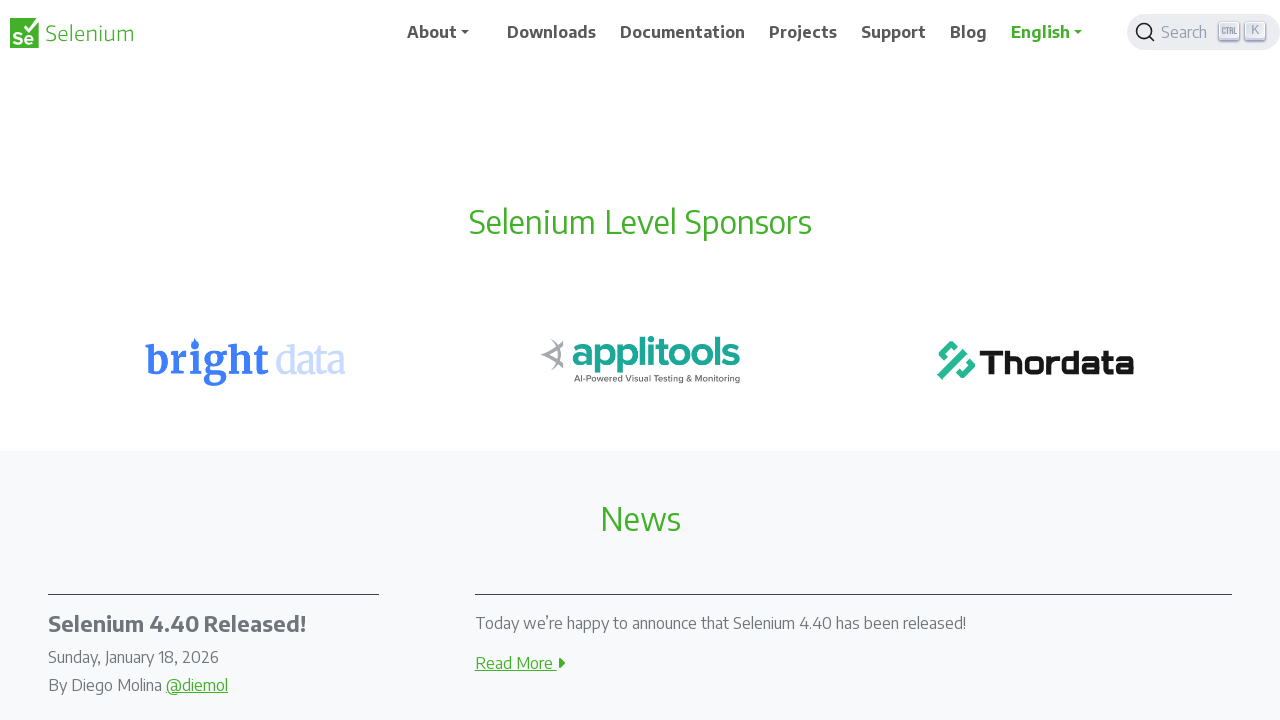

Brought tab to front
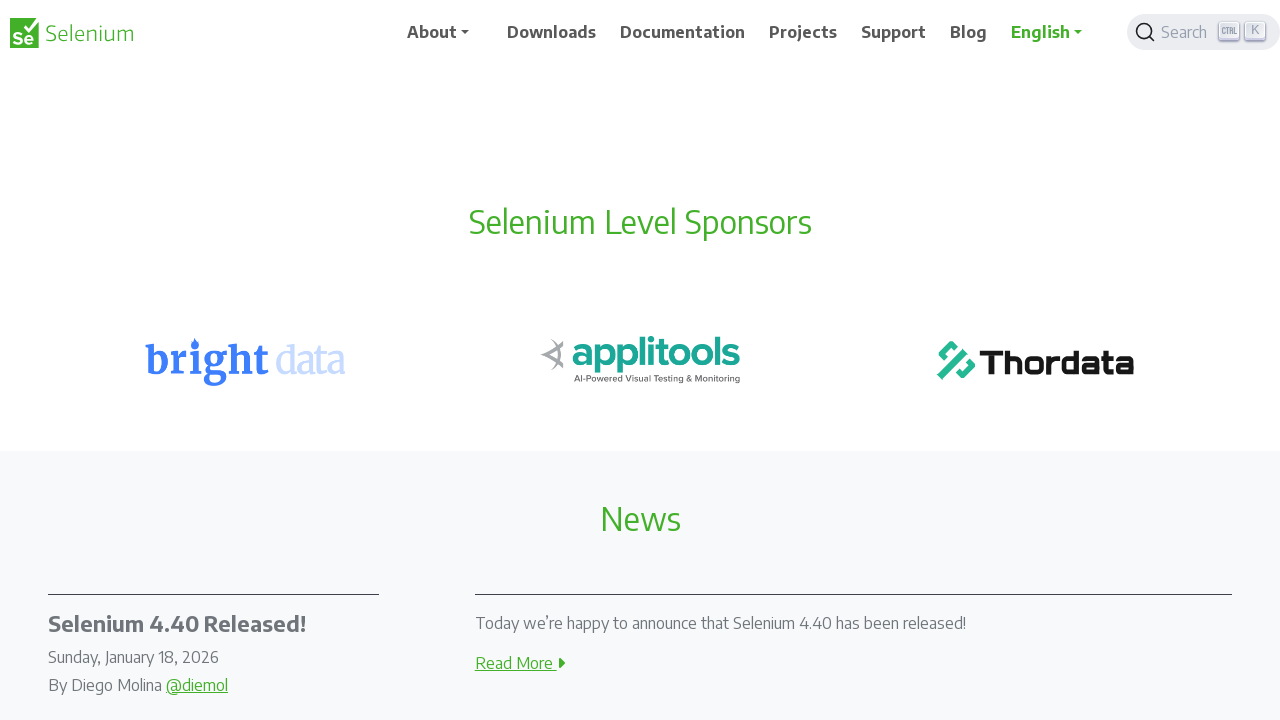

Retrieved title of current tab: '403 Forbidden'
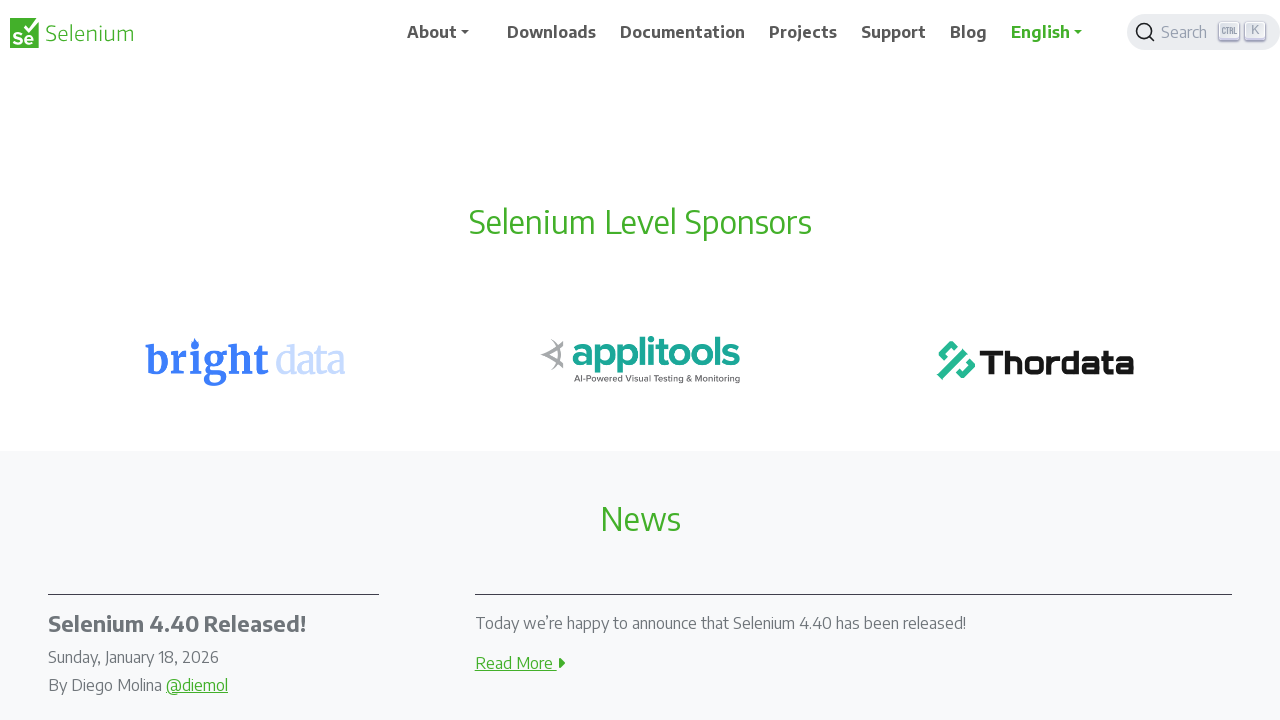

Brought tab to front
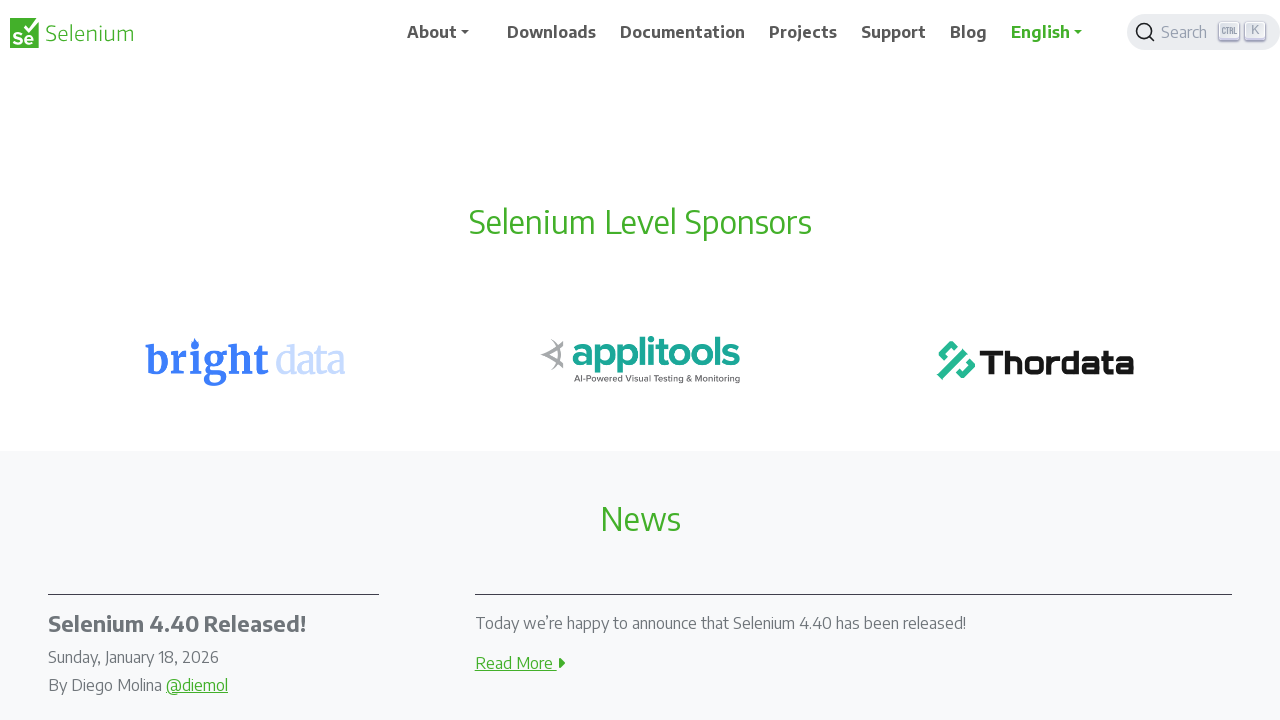

Retrieved title of current tab: 'Thordata - High-Quality Proxy Service for Web Data Scraping'
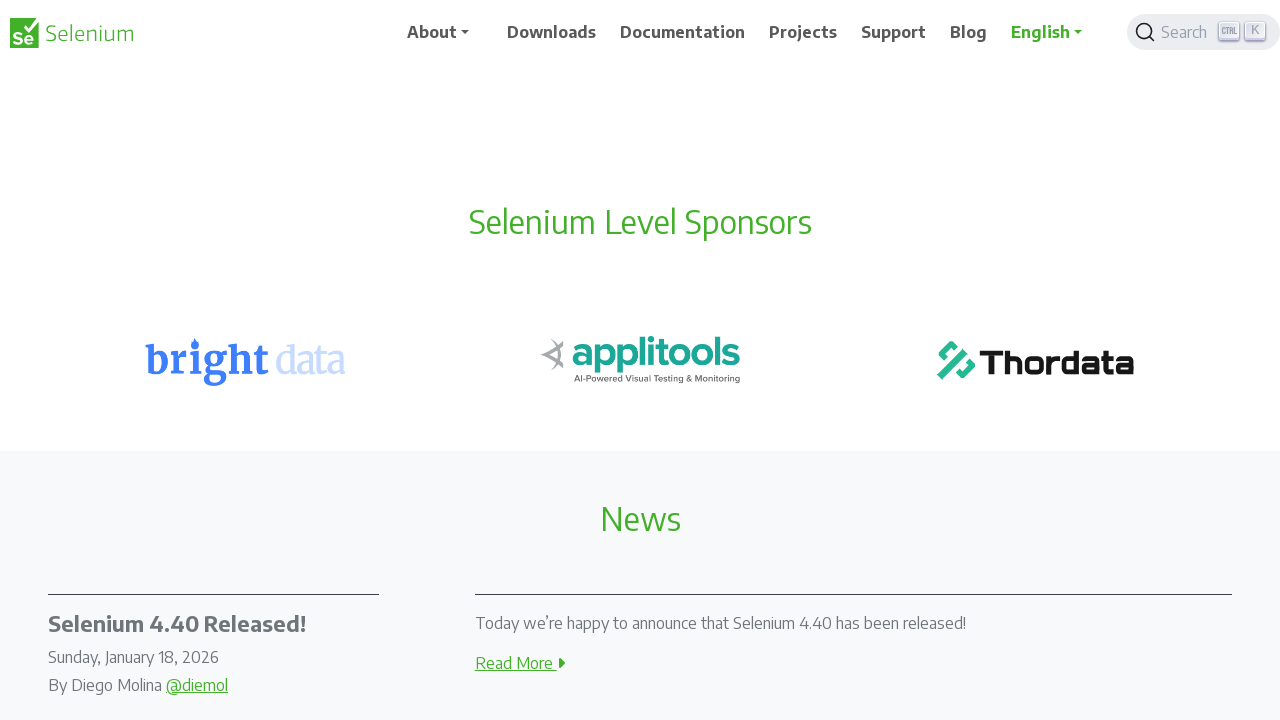

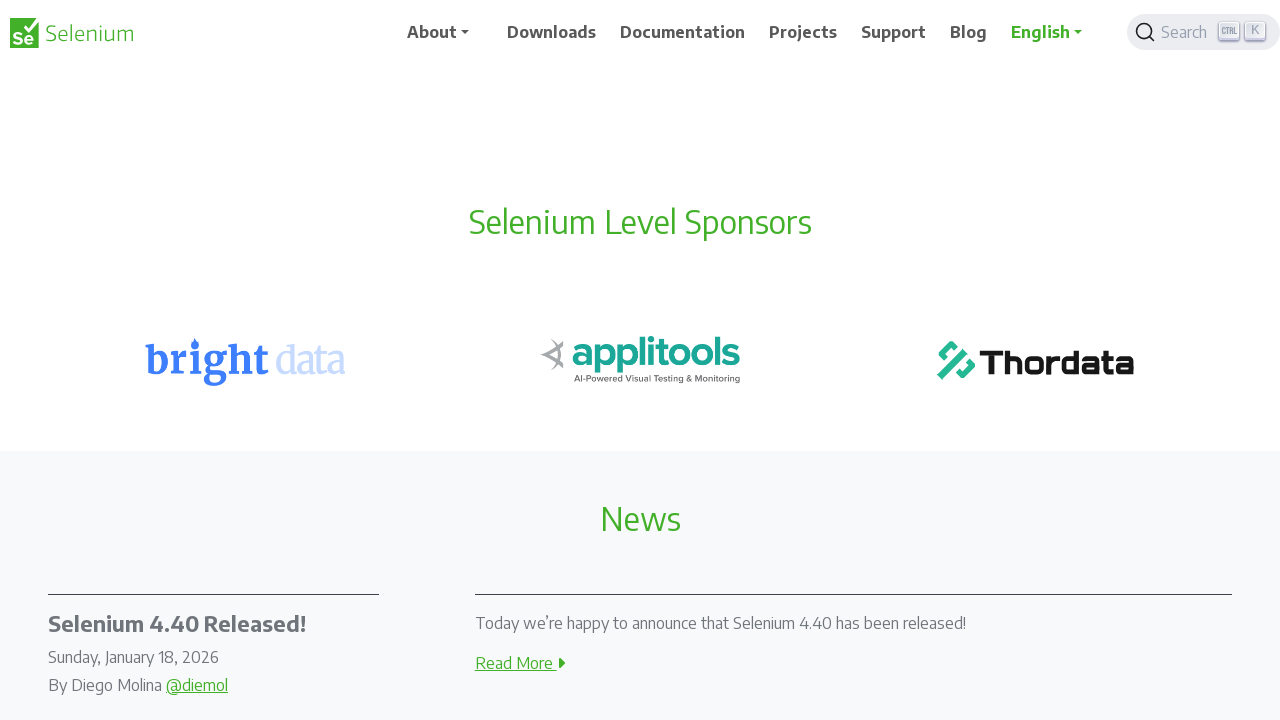